Tests right-click (context menu) action on a heading element

Starting URL: https://www.selenium.dev/documentation/en/

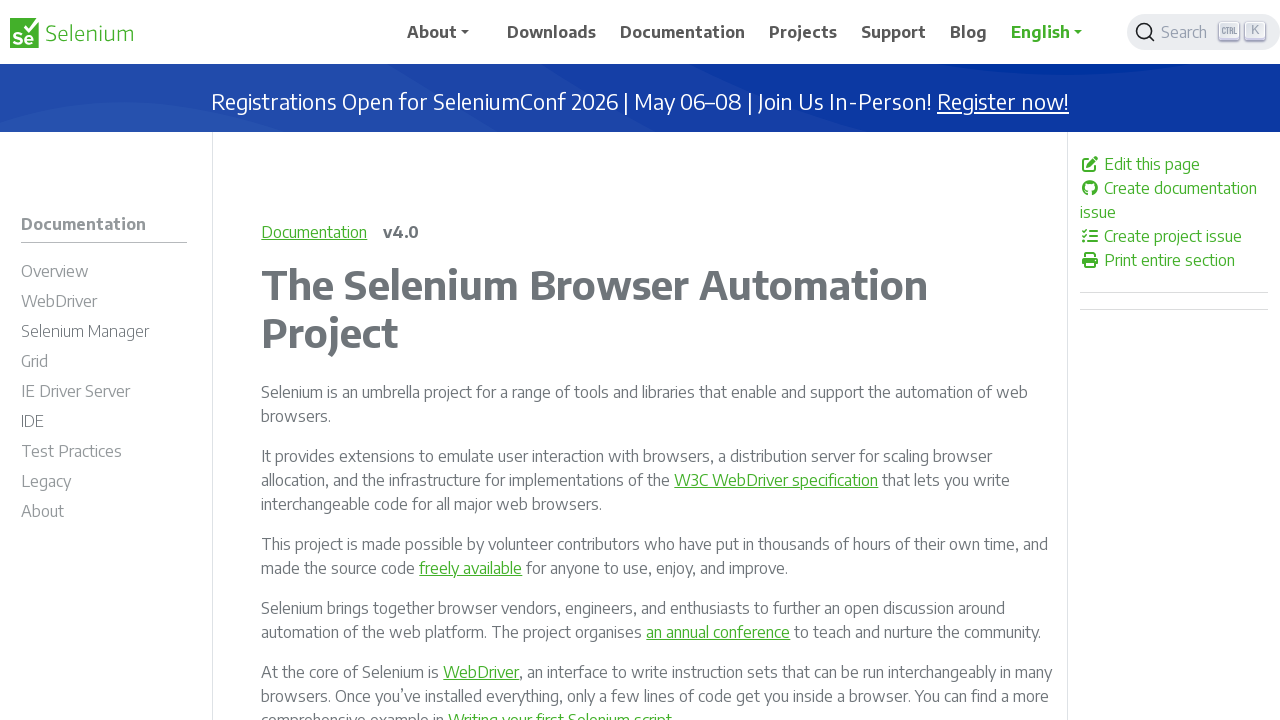

Navigated to Selenium documentation homepage
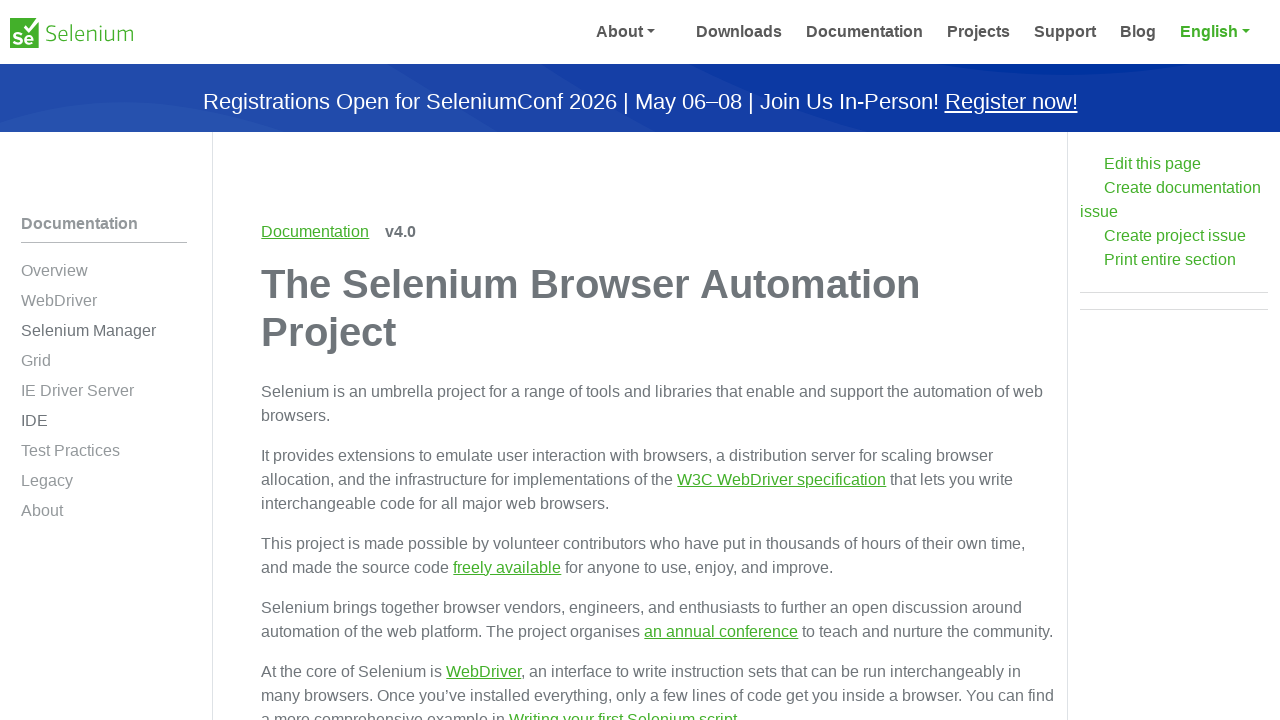

Right-clicked on main heading to open context menu at (658, 308) on //h1[text()='The Selenium Browser Automation Project']
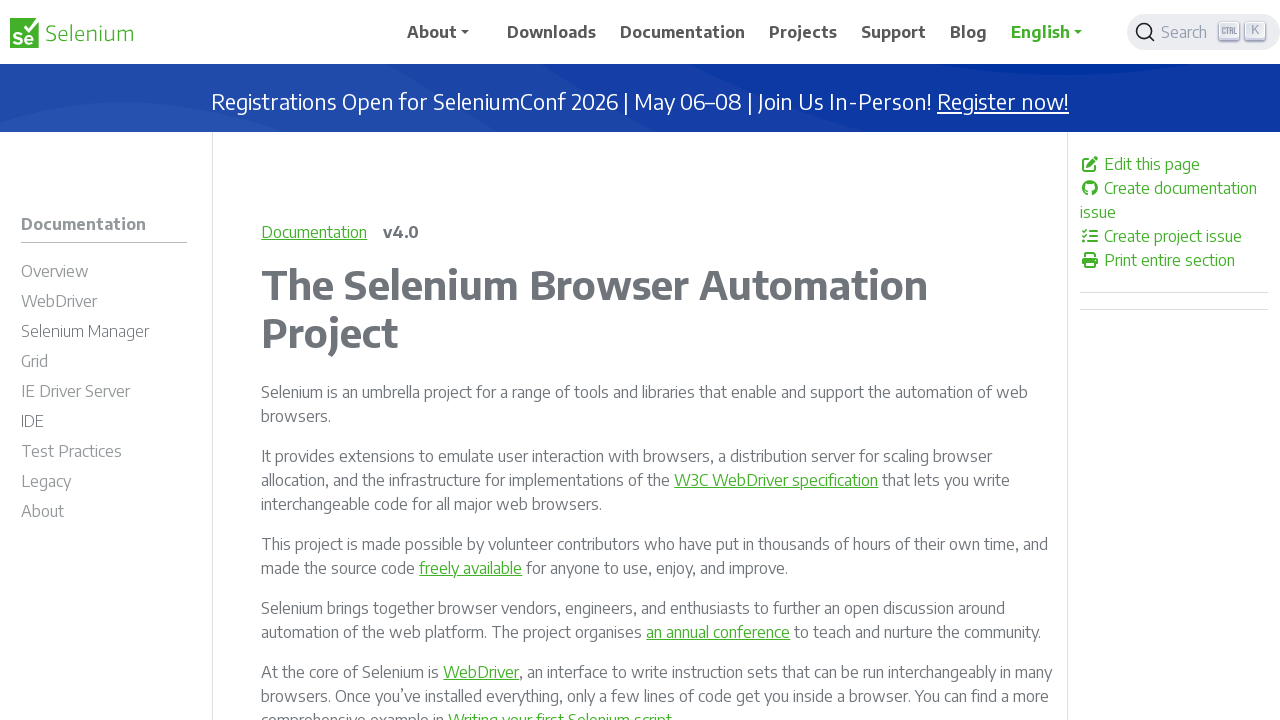

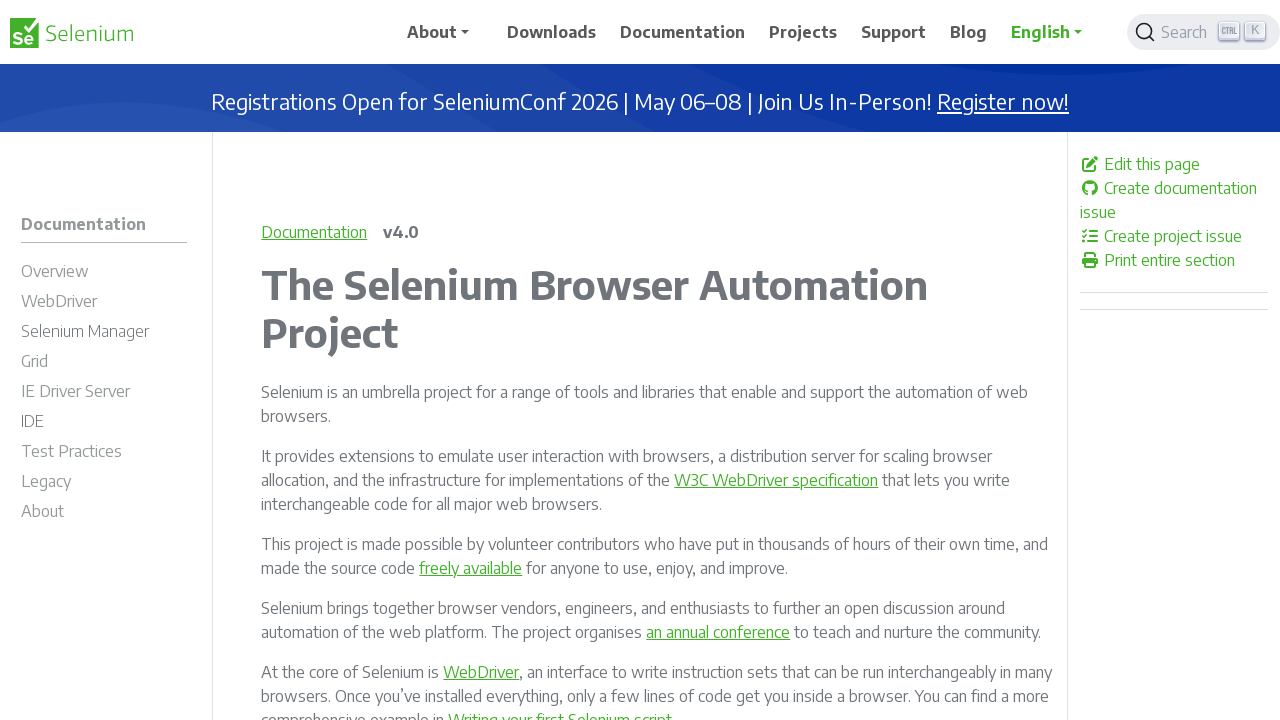